Navigates to the login page and verifies the Elemental Selenium link href attribute is correct

Starting URL: https://the-internet.herokuapp.com/

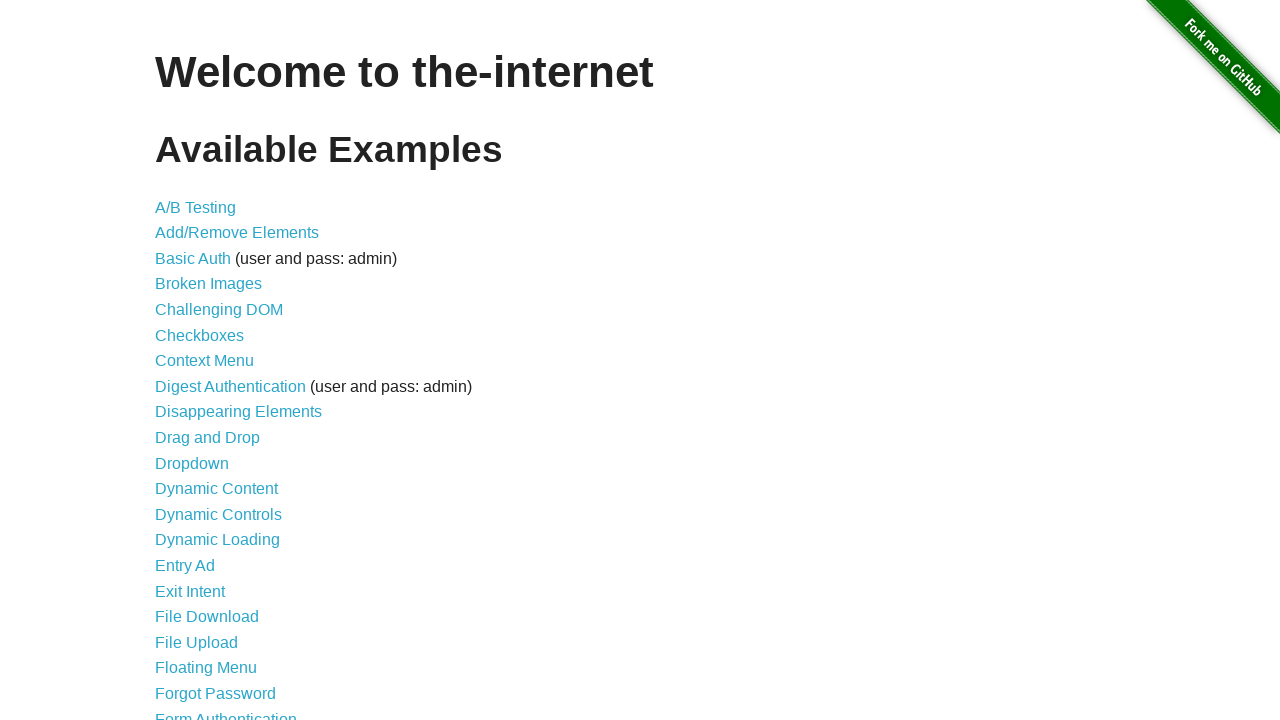

Clicked on Form Authentication link at (226, 712) on xpath=//*[@id="content"]/ul/li[21]/a
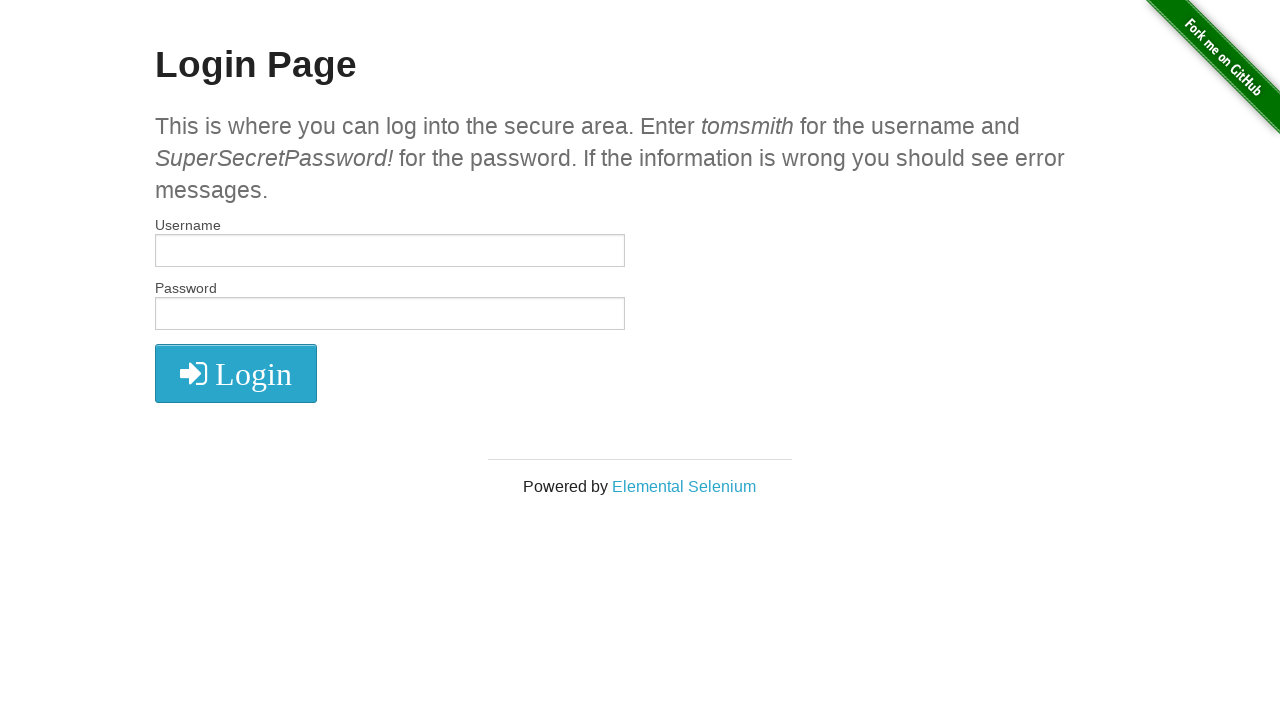

Located Elemental Selenium link element
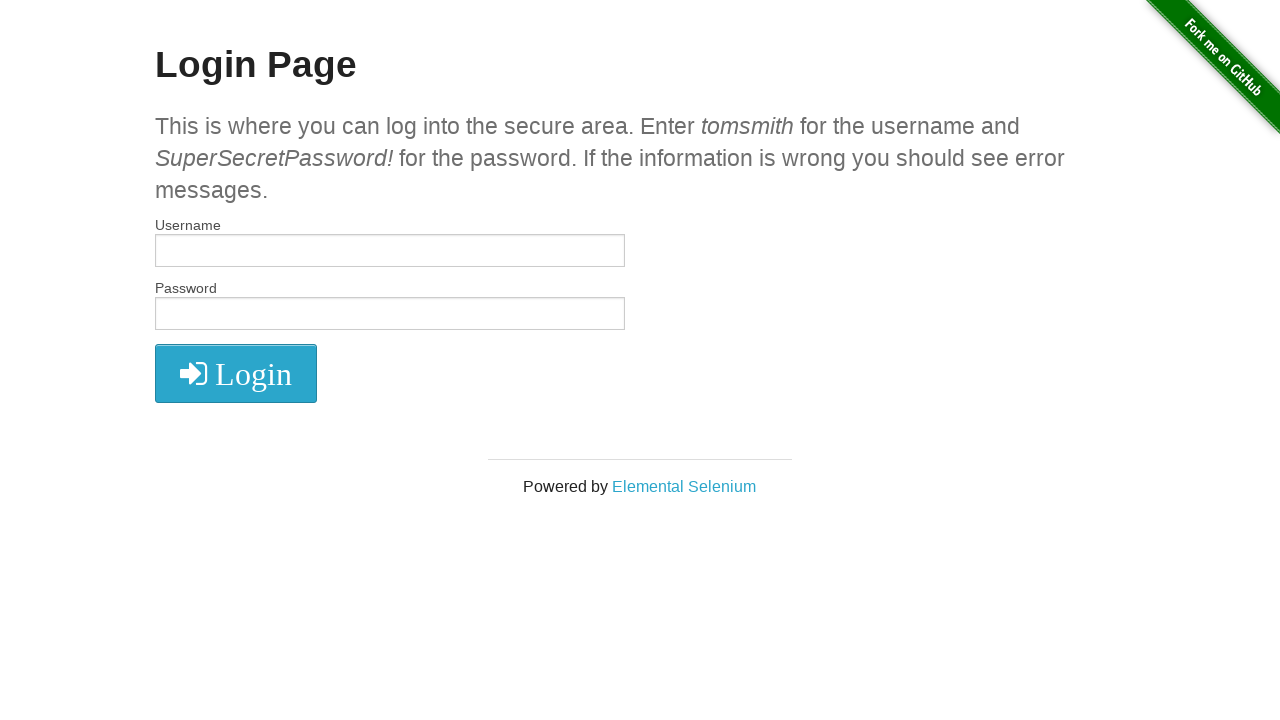

Waited for Elemental Selenium link to be visible
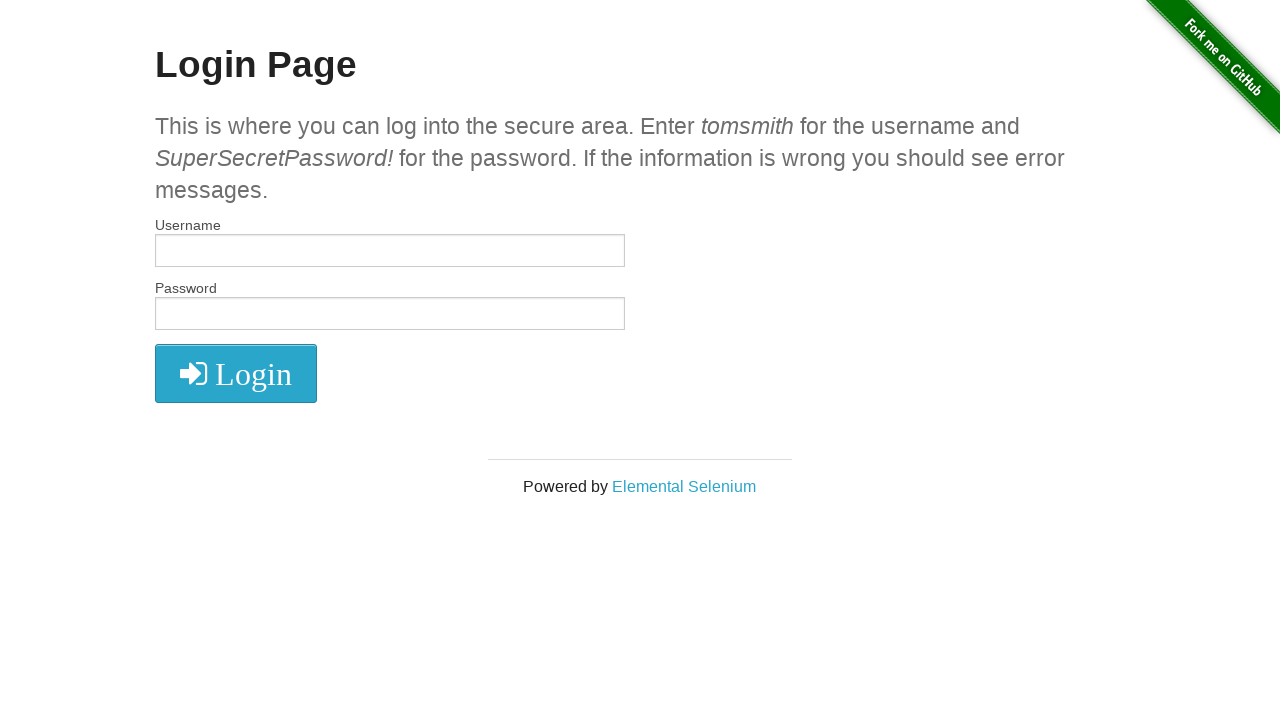

Retrieved href attribute from Elemental Selenium link
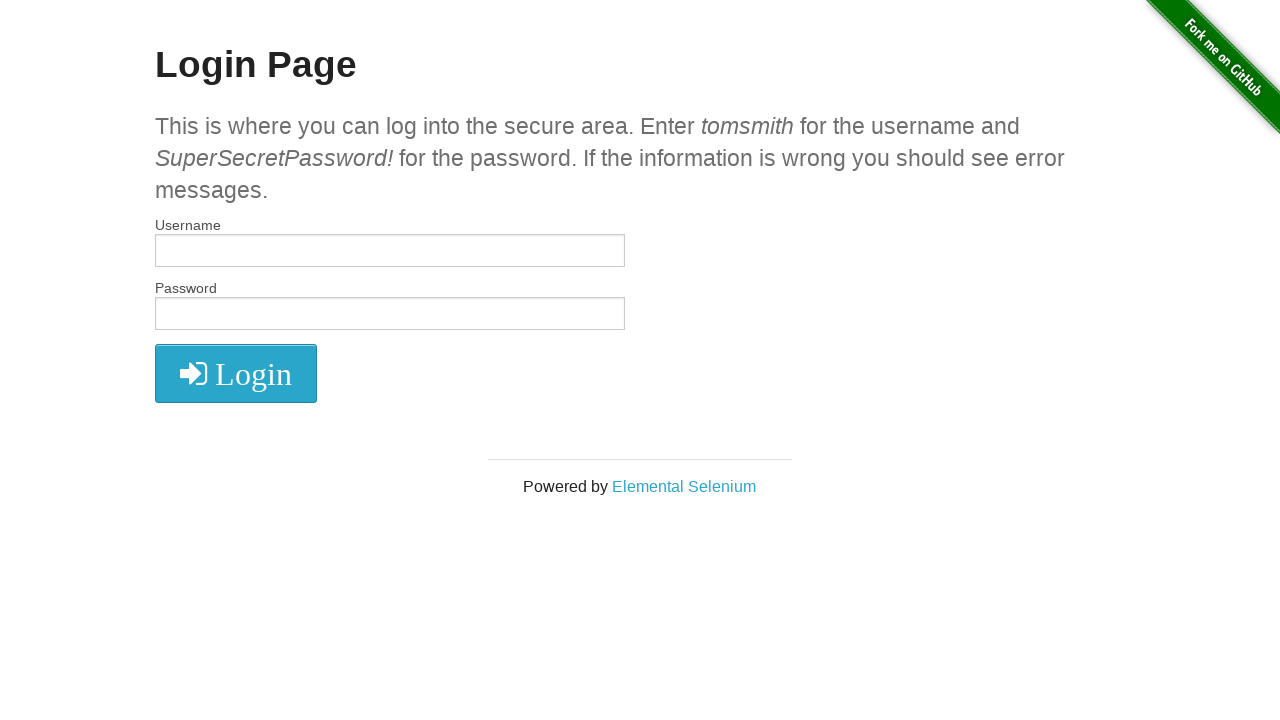

Verified Elemental Selenium link href attribute is correct
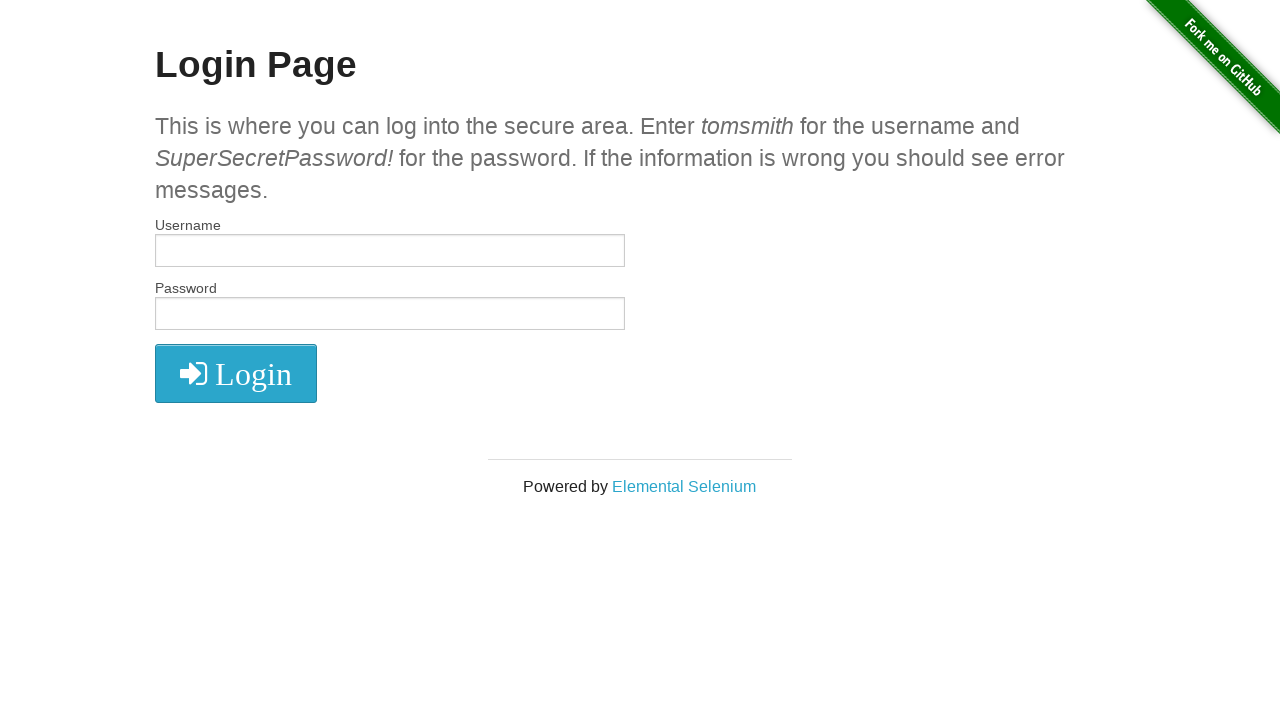

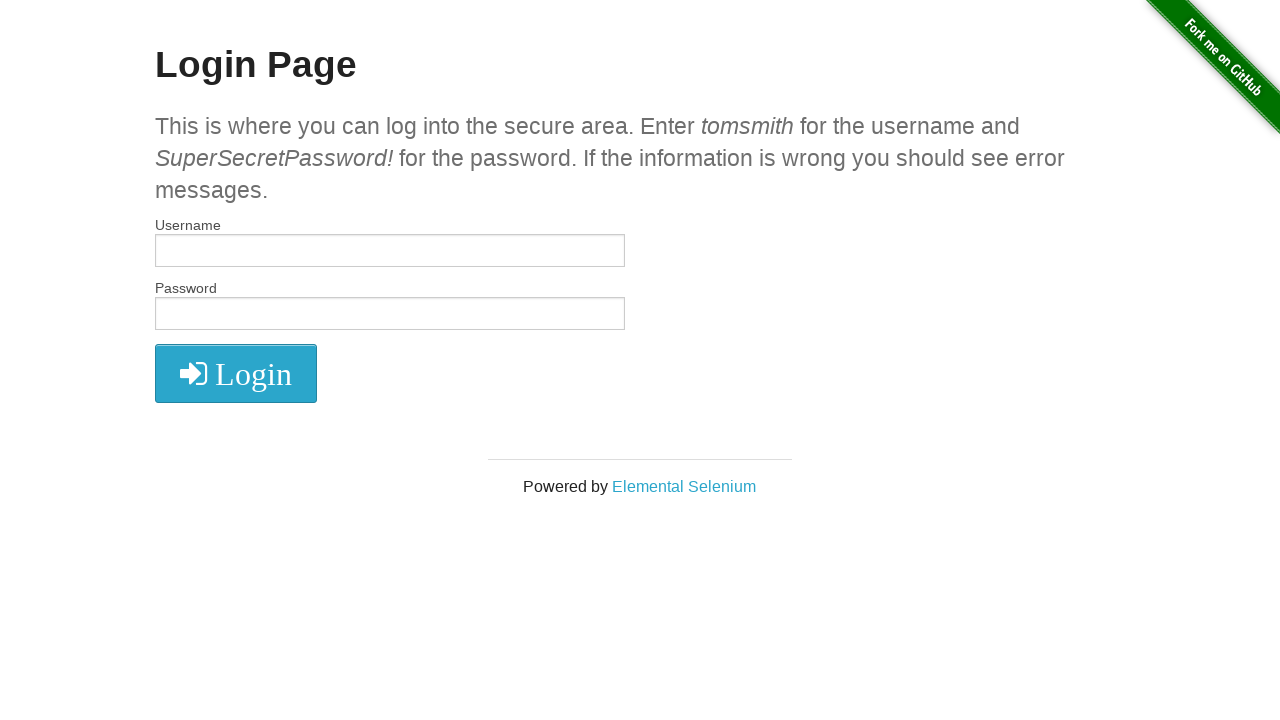